Tests a registration form by filling in first name, last name, and email fields, then submitting the form and verifying the success message appears.

Starting URL: http://suninjuly.github.io/registration1.html

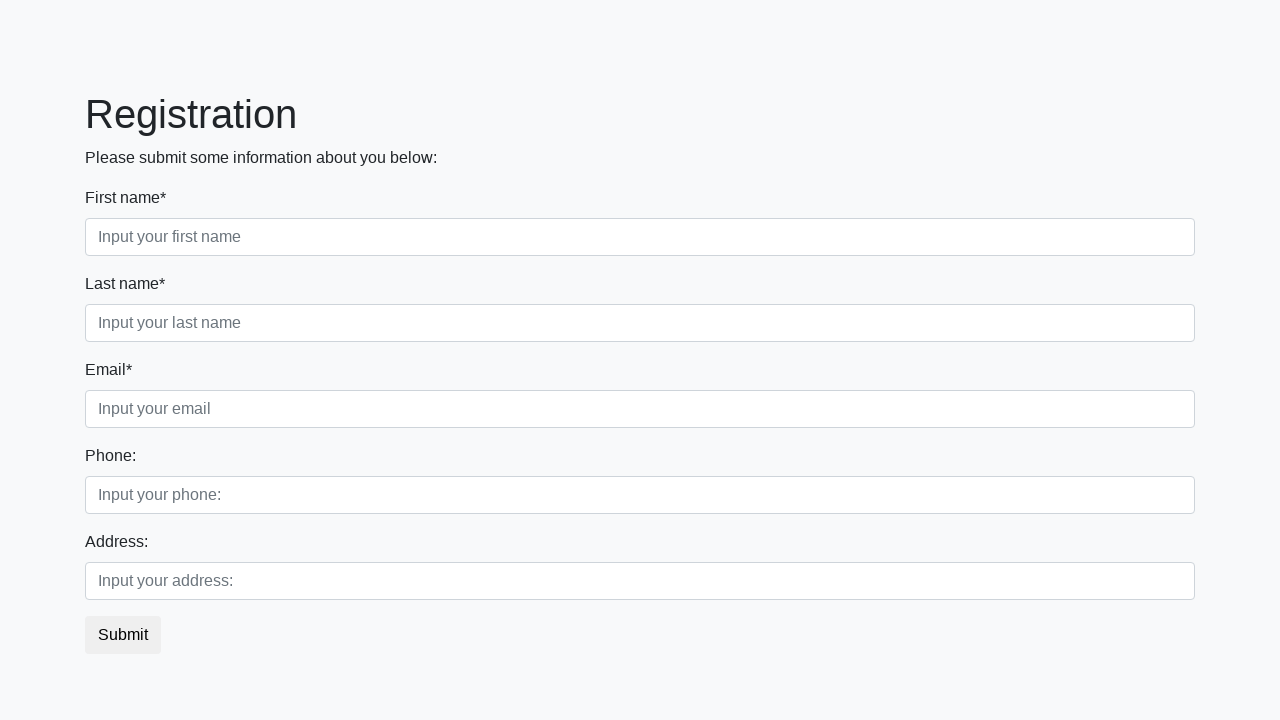

Filled first name field with 'Marcus' on input[placeholder="Input your first name"]
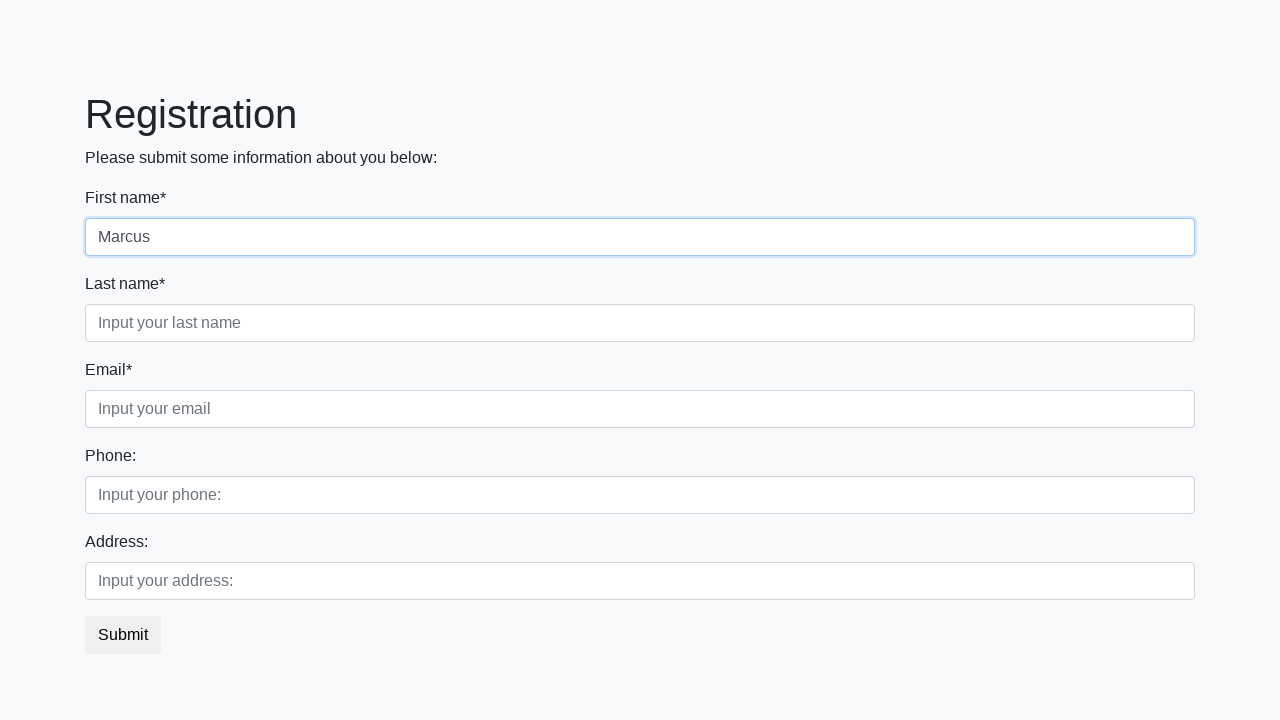

Filled last name field with 'Johnson' on input[placeholder="Input your last name"]
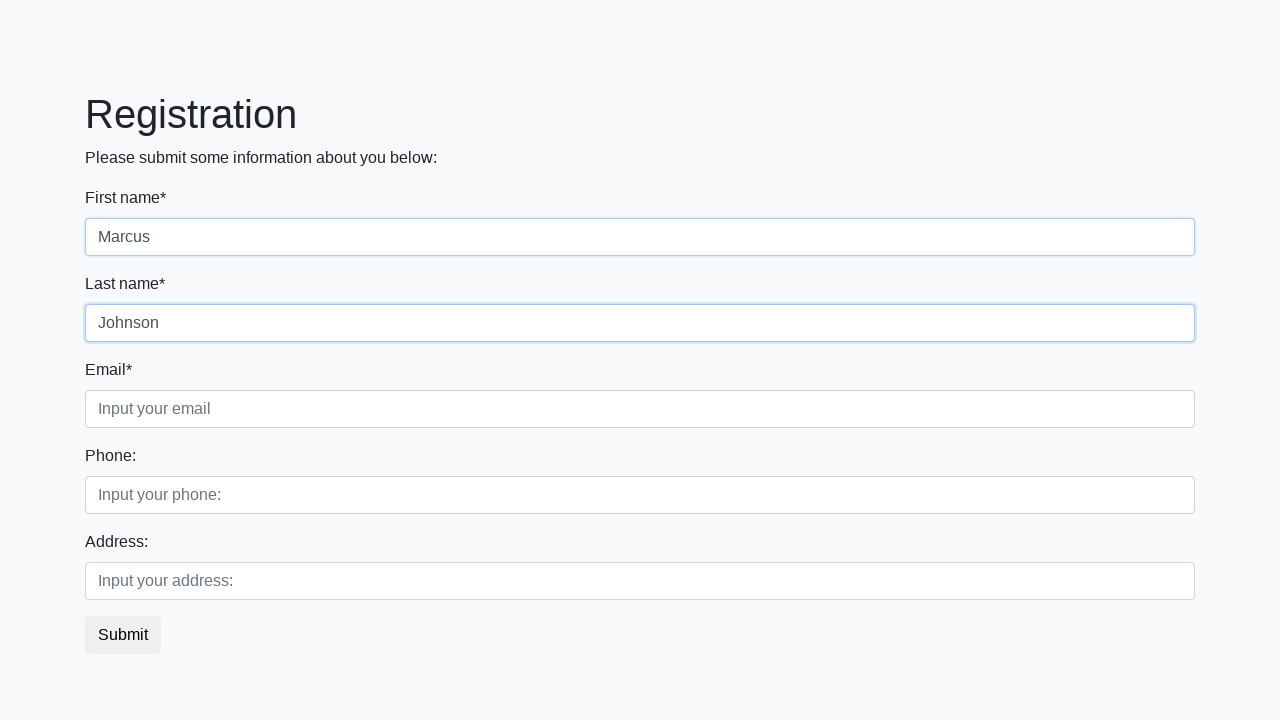

Filled email field with 'marcus.johnson@example.com' on input[placeholder="Input your email"]
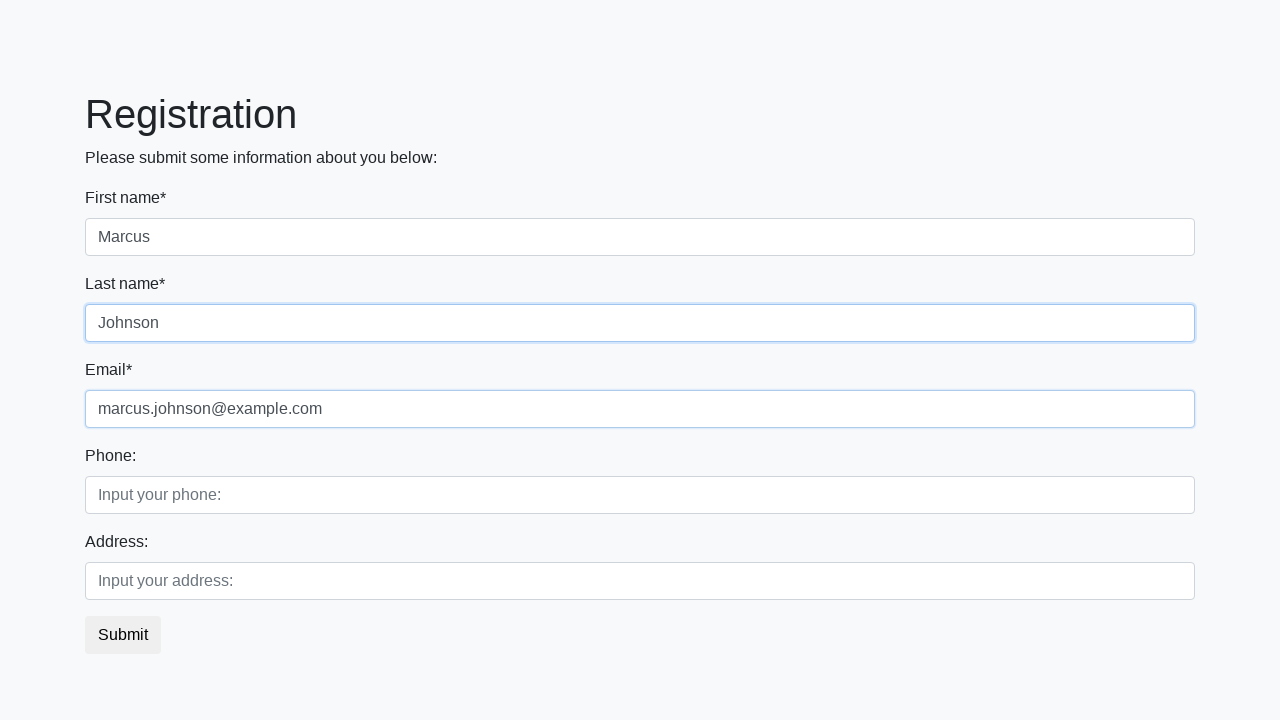

Clicked submit button at (123, 635) on .btn
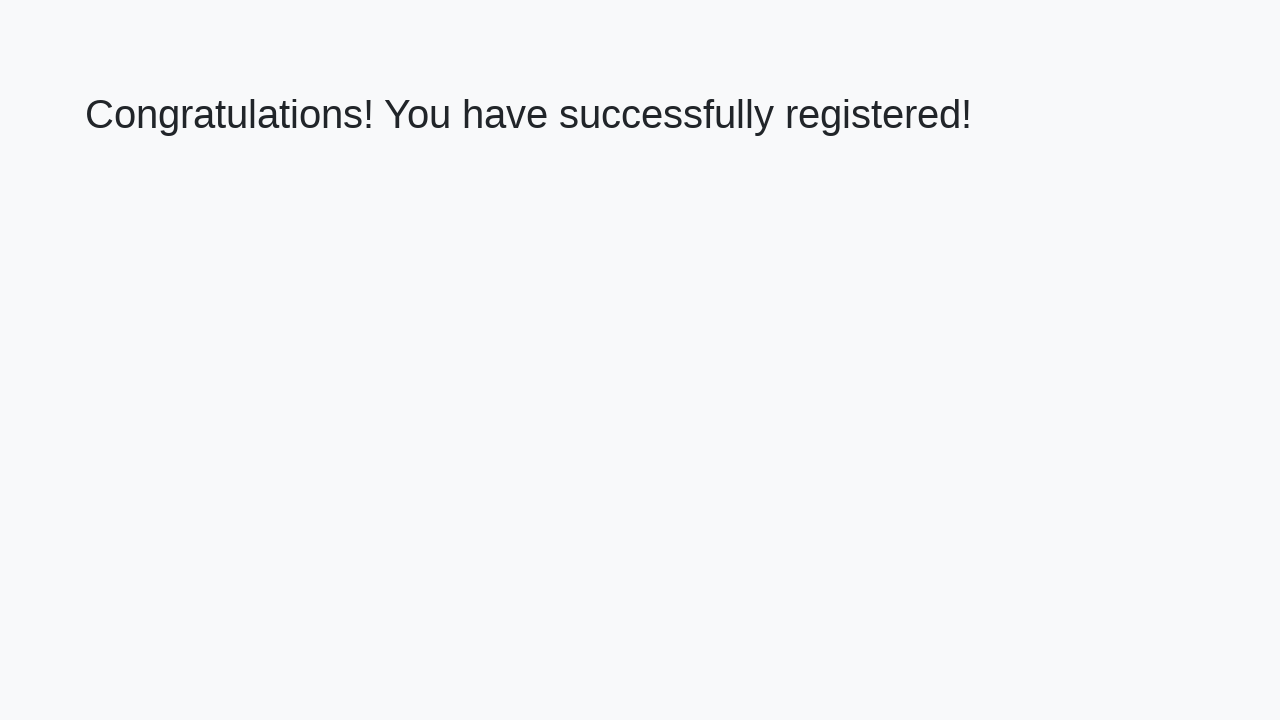

Success message heading loaded
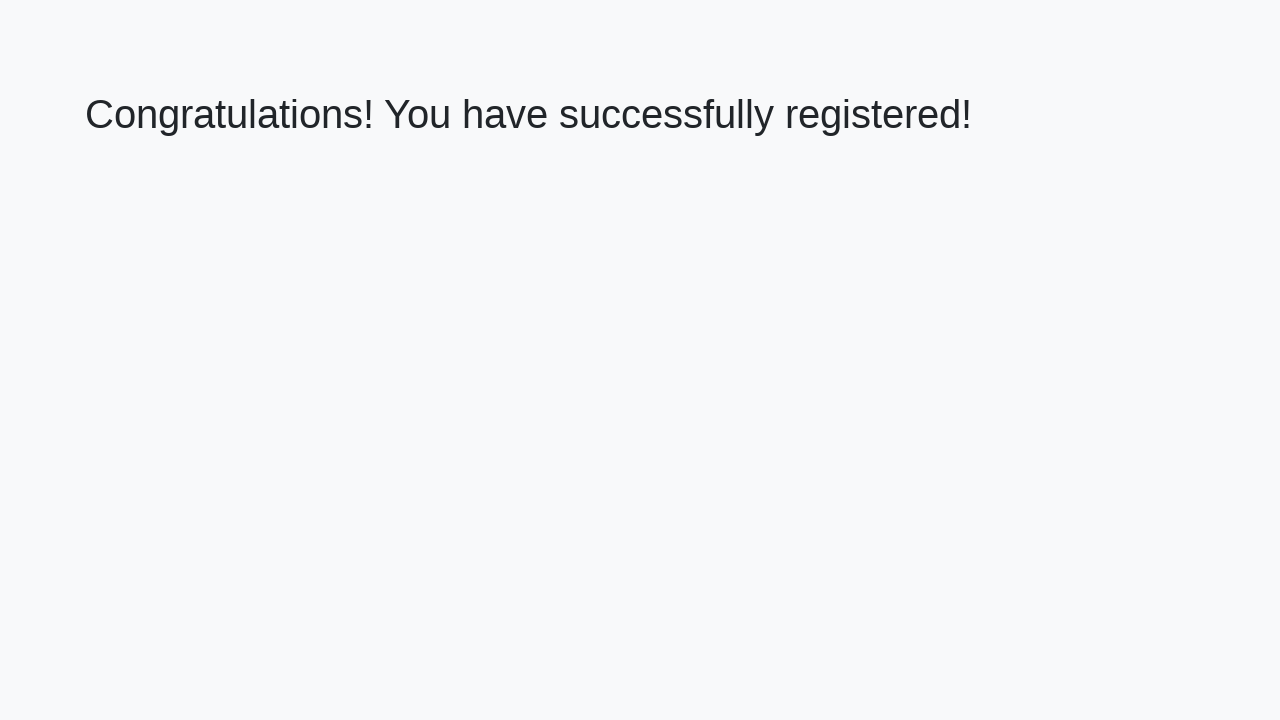

Retrieved success message text: 'Congratulations! You have successfully registered!'
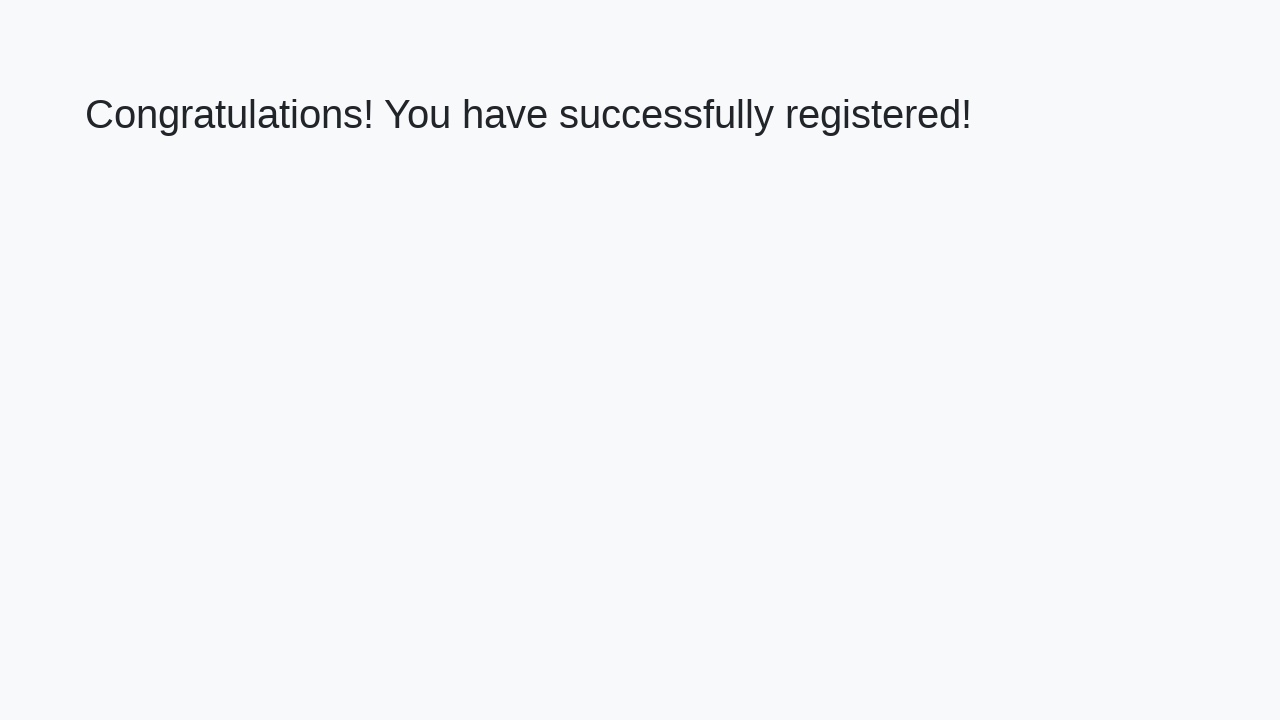

Verified success message matches expected text
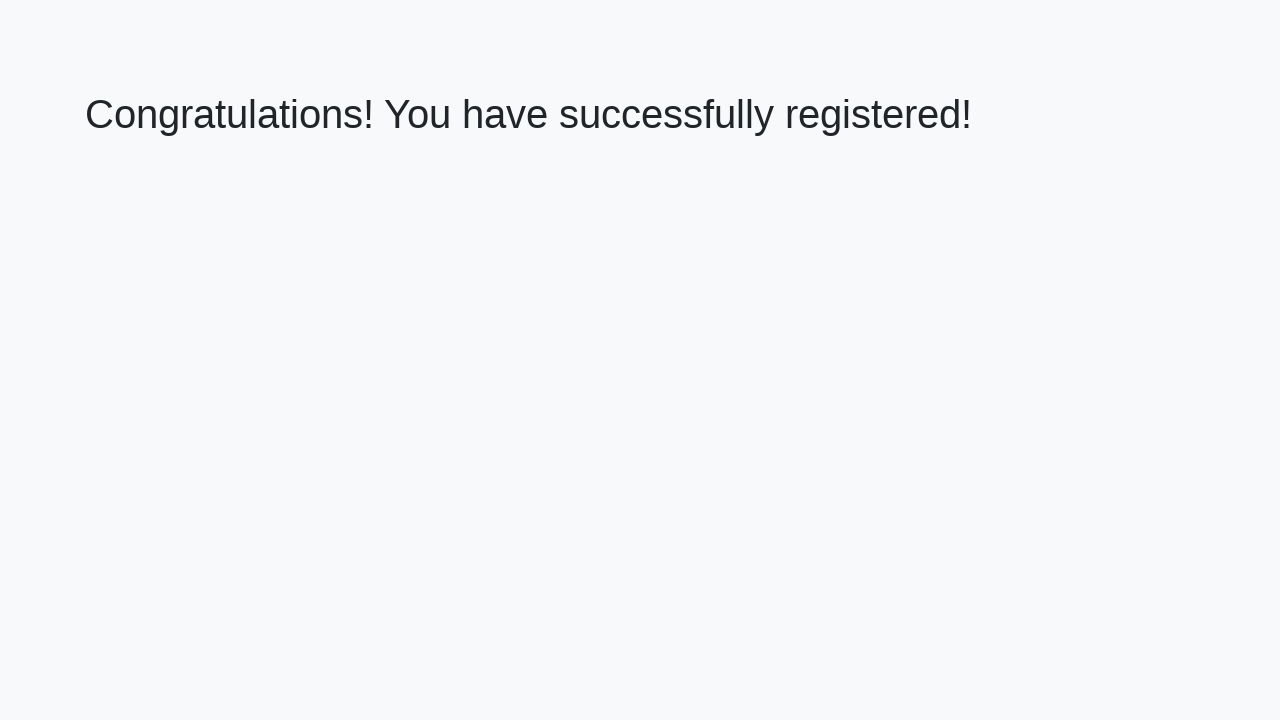

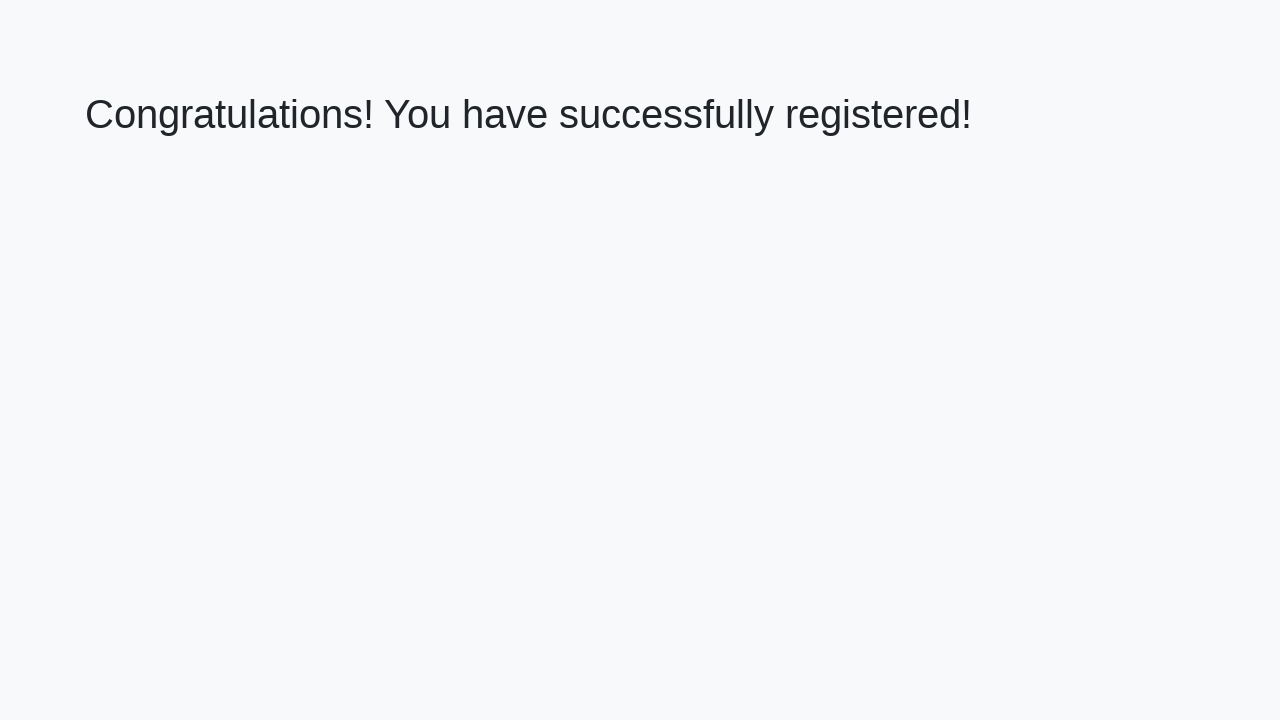